Fills out a text box form with user information including name, email, and addresses, then submits the form

Starting URL: https://demoqa.com/text-box

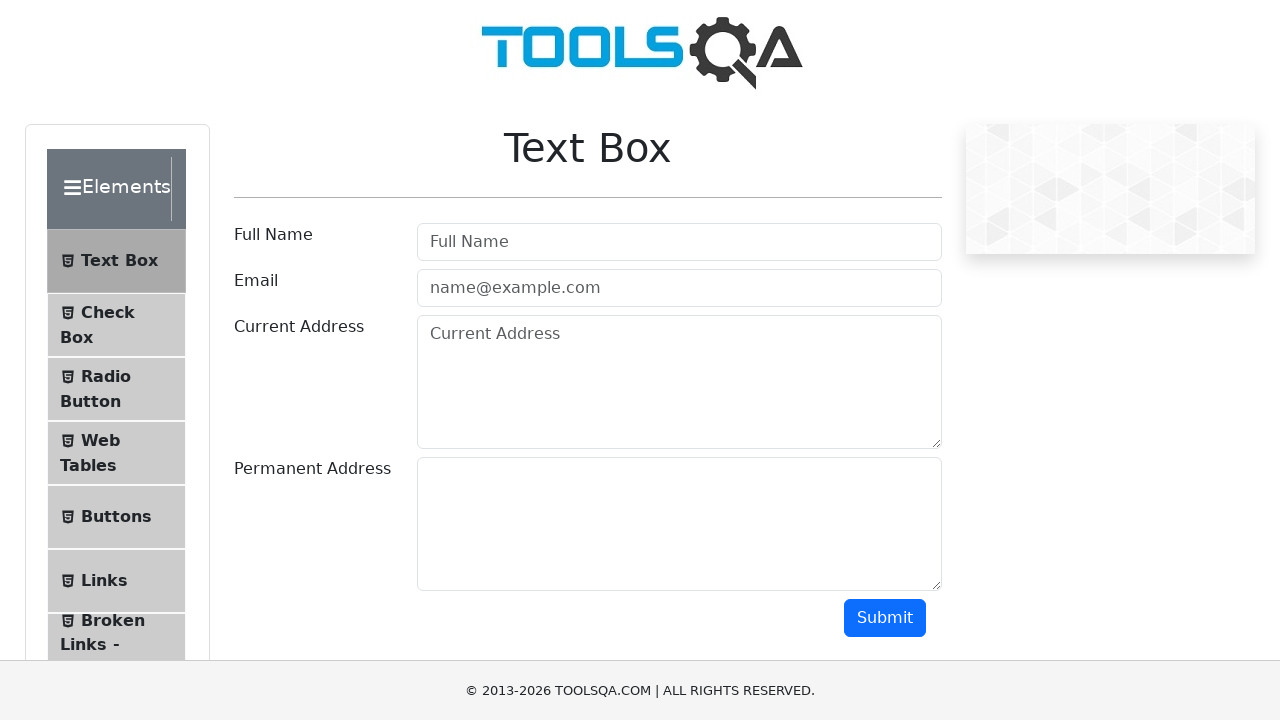

Filled userName field with 'Yasemin' on input#userName
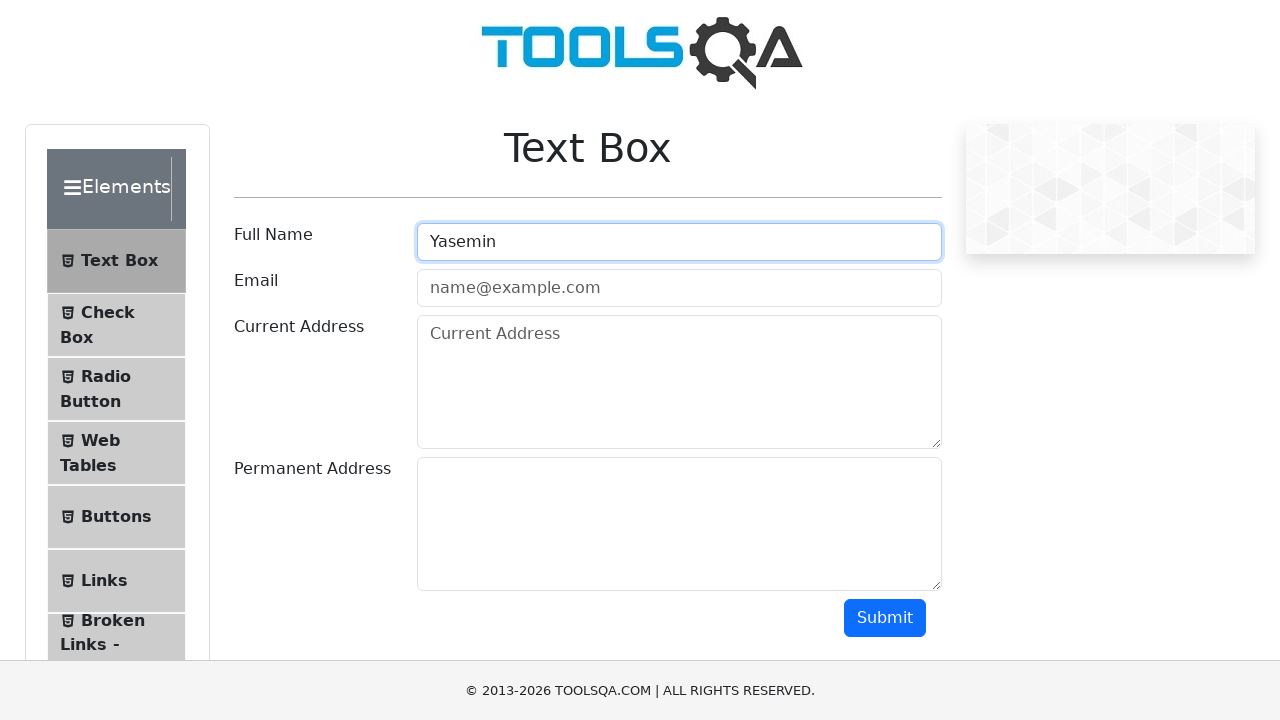

Filled email field with 'yasemin.k@gmail.com' on input[type='email']
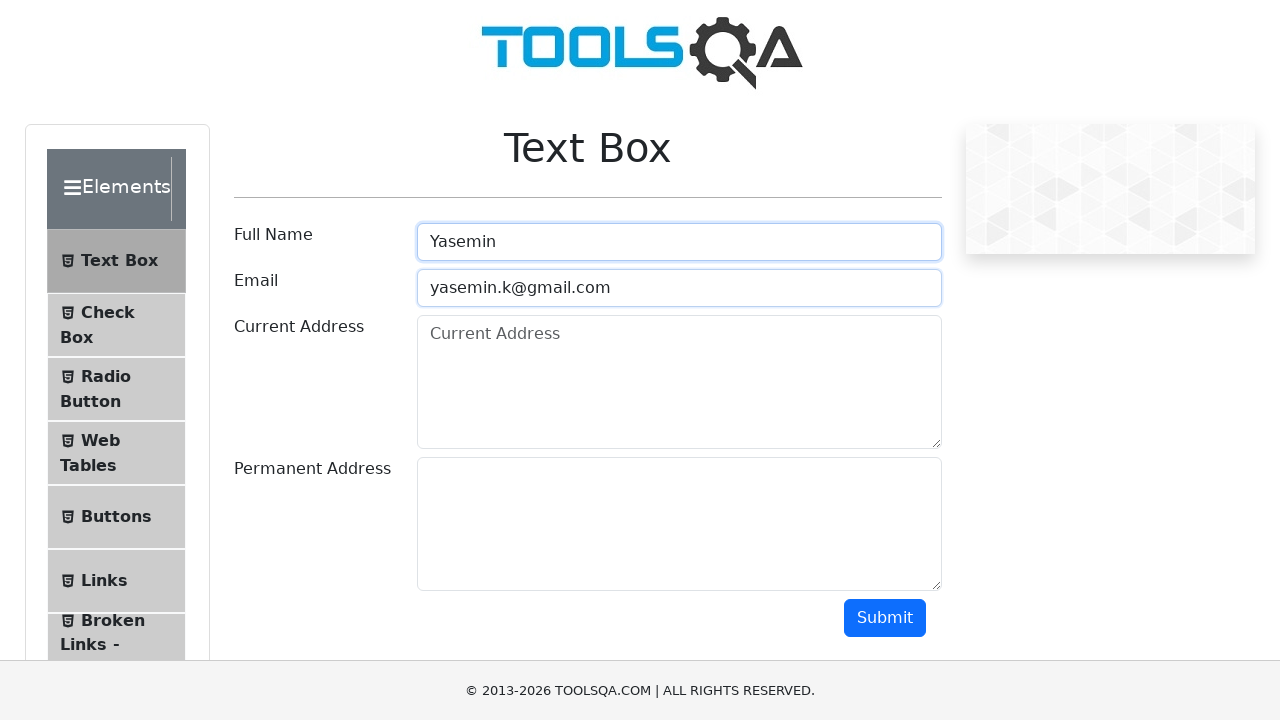

Filled currentAddress field with 'BaldwinPark, Florida' on textarea#currentAddress
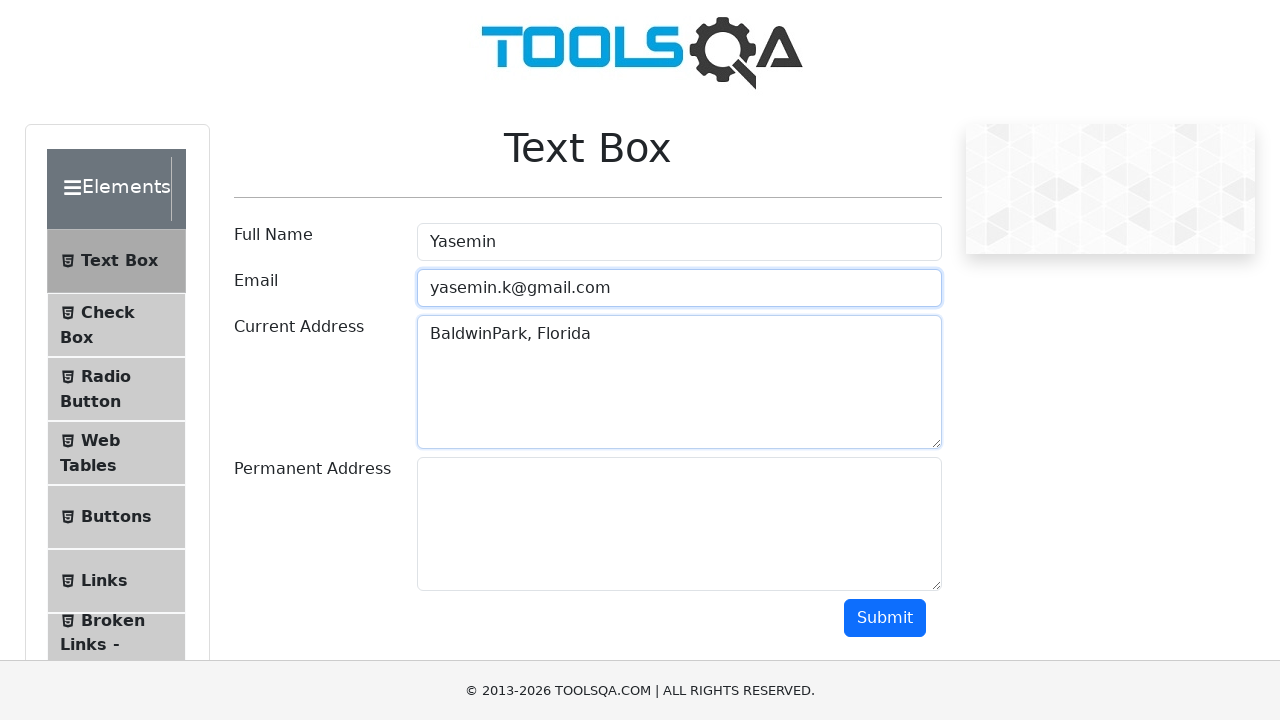

Filled permanentAddress field with 'BaldwinPark, Florida' on textarea#permanentAddress
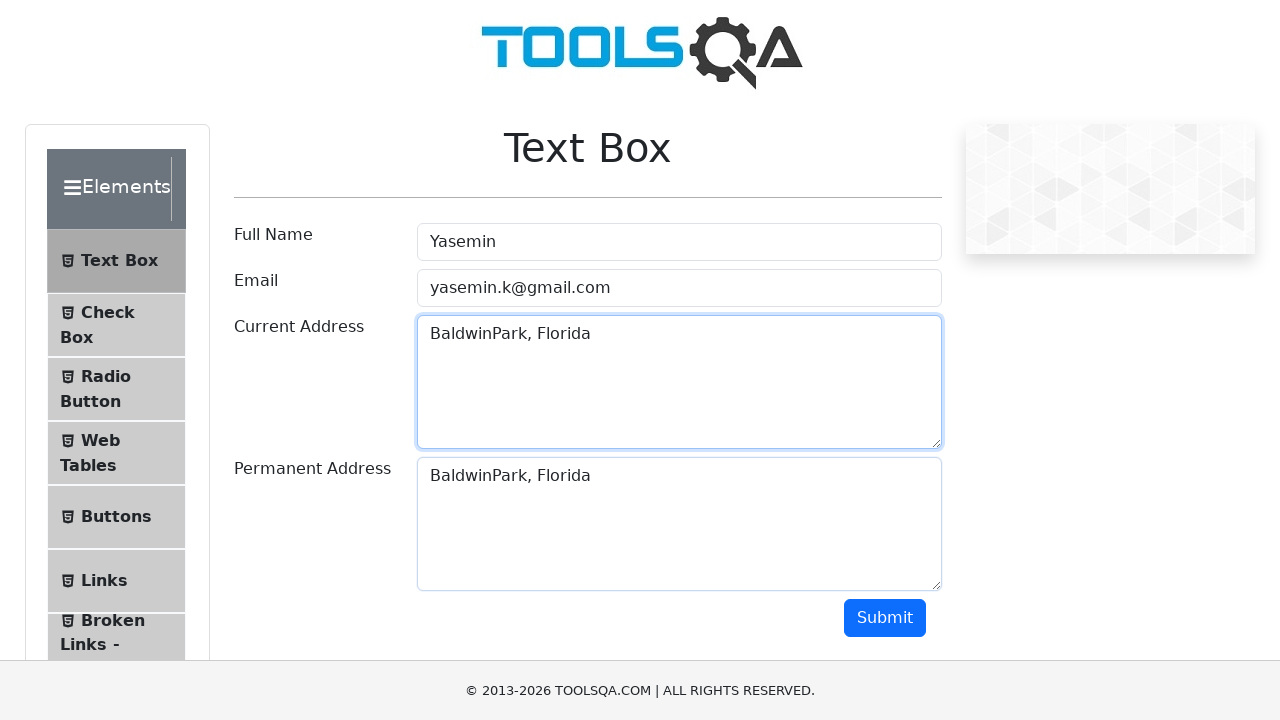

Clicked submit button to submit the form at (885, 618) on button#submit
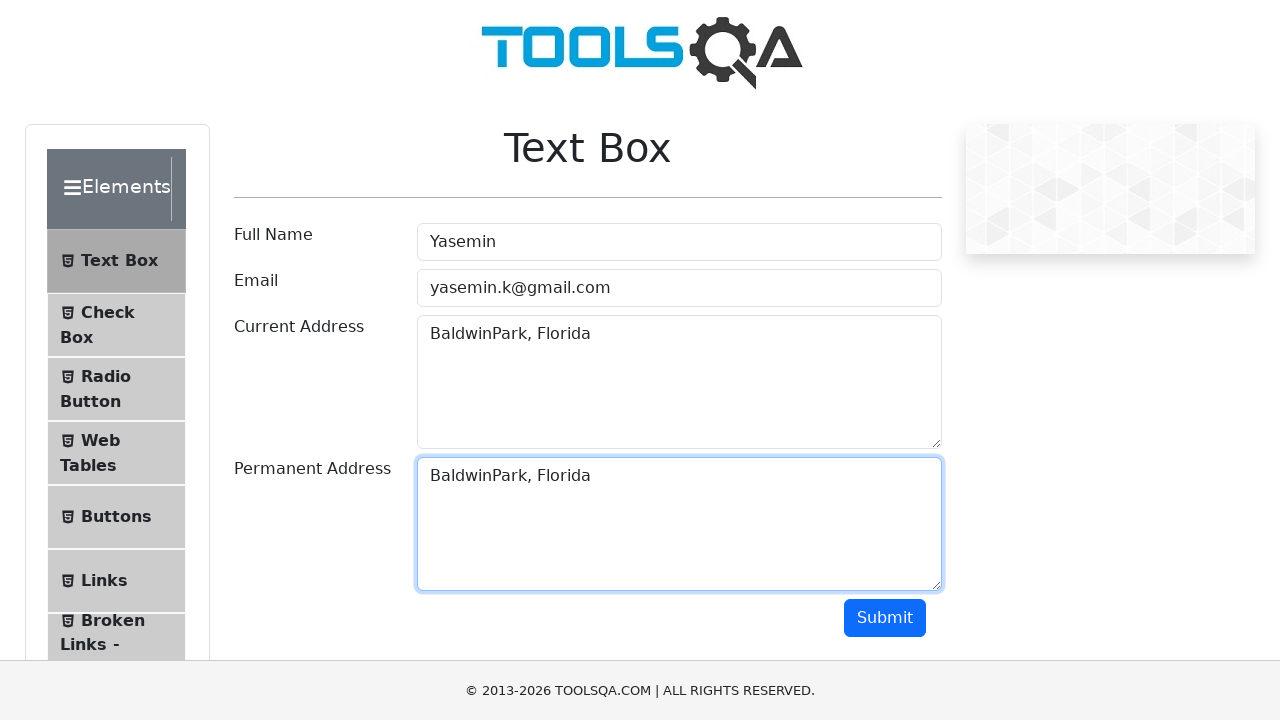

Waited 2000ms for form submission to complete
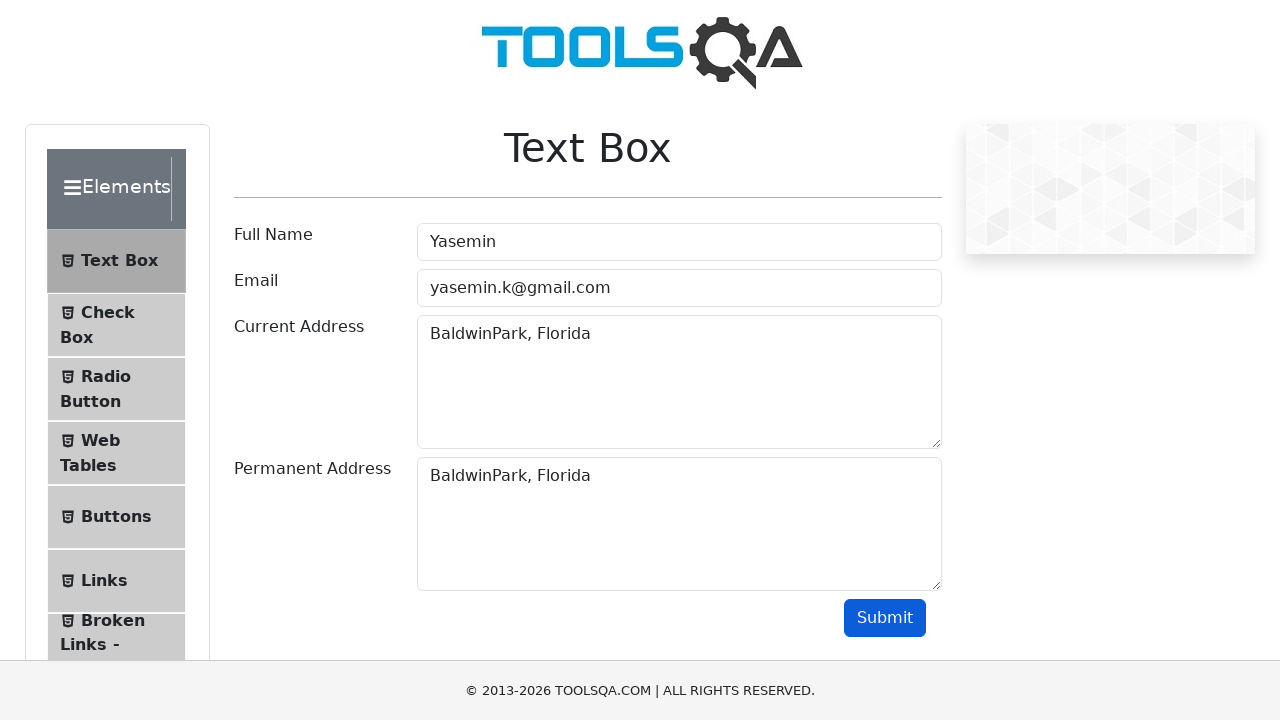

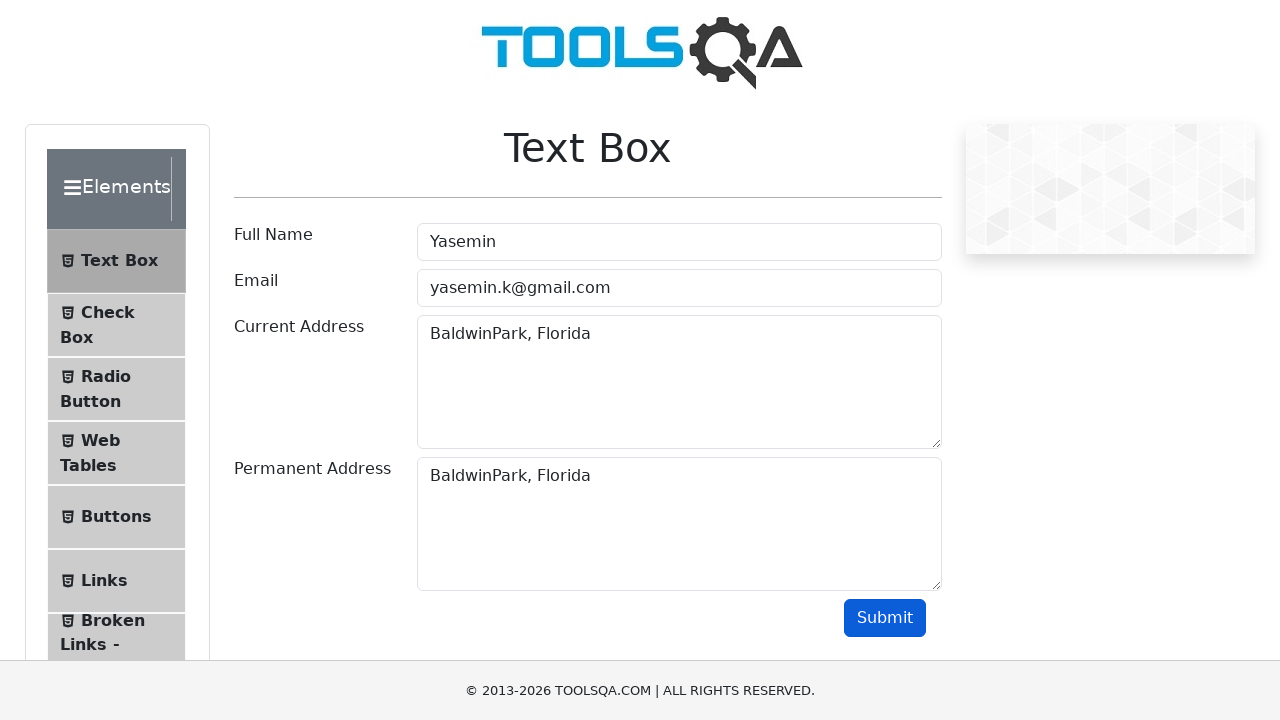